Tests form interaction by checking if elements are displayed and filling them with values including email, age selection, and education field

Starting URL: https://automationfc.github.io/basic-form/index.html

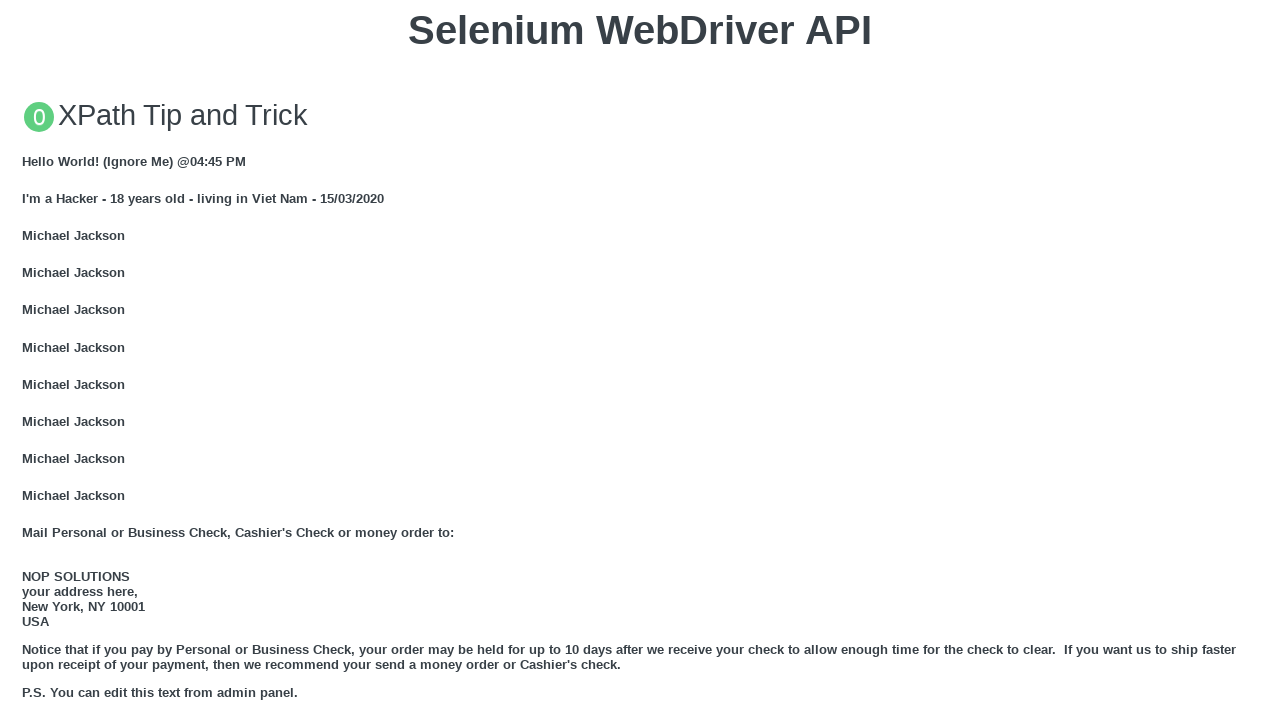

Email field is visible
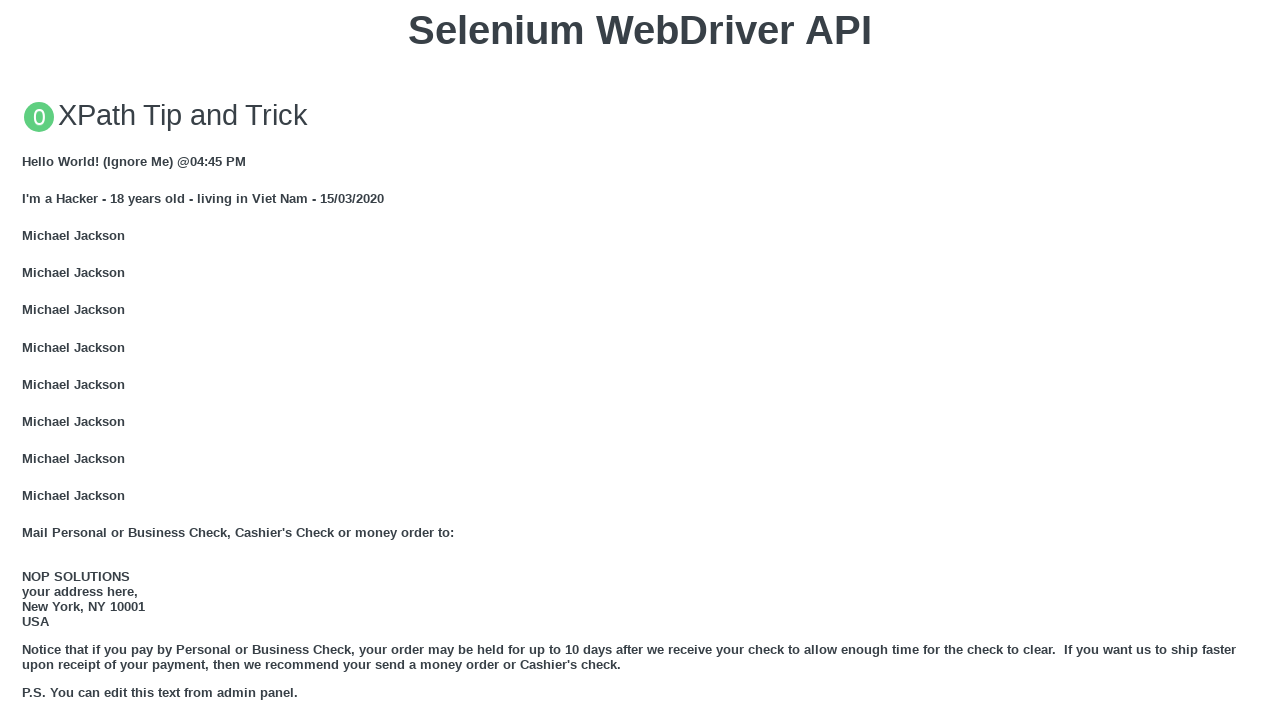

Filled email field with 'ace267@gmail.com' on xpath=//input[@id='mail']
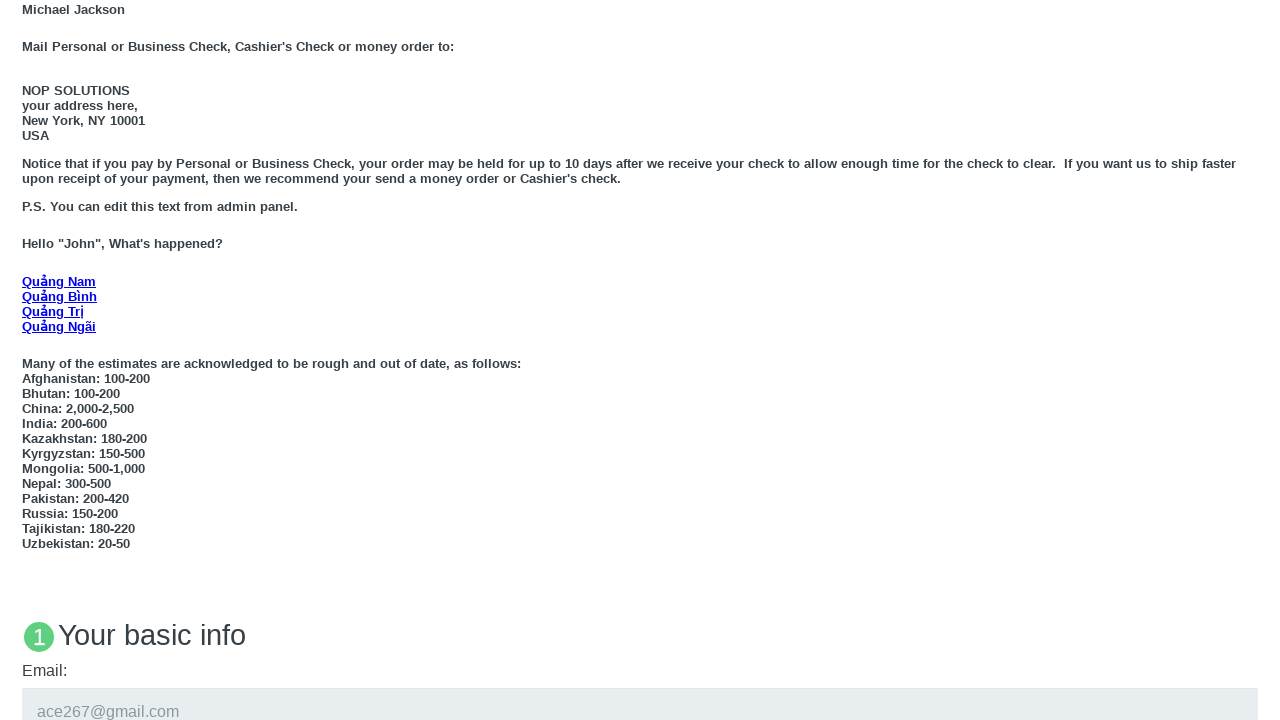

Age under 18 radio button is visible
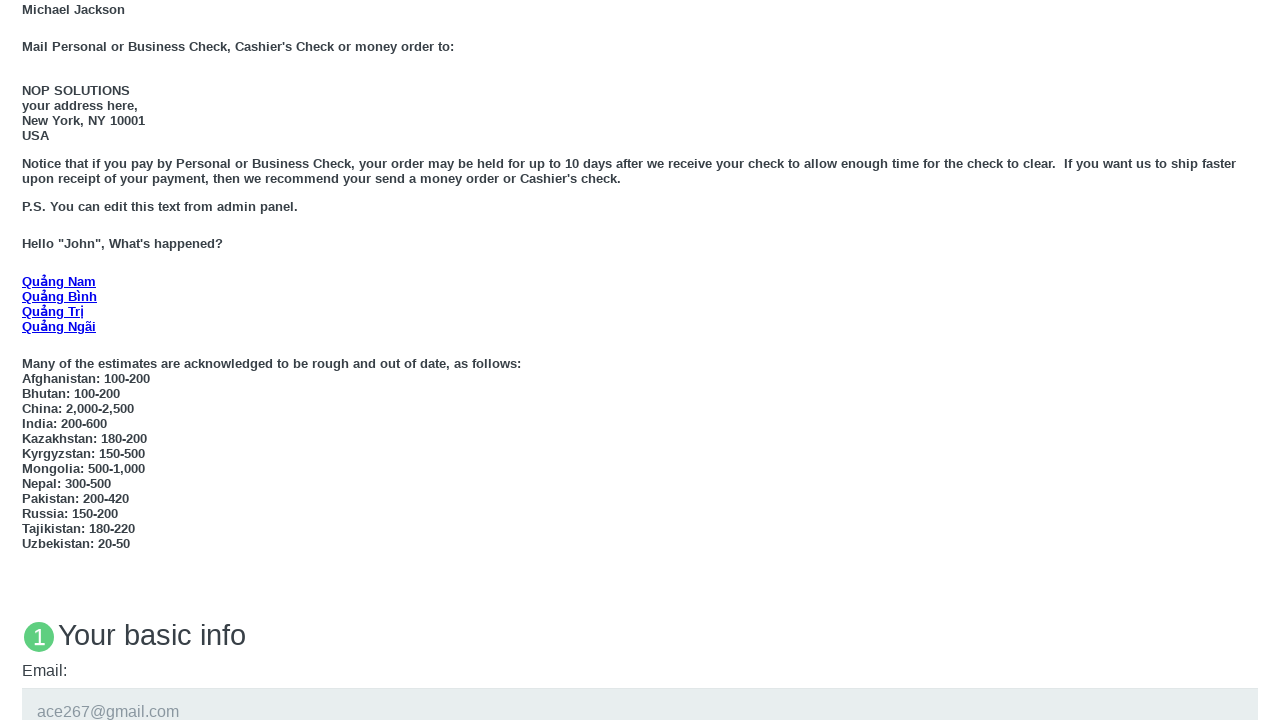

Clicked age under 18 radio button at (28, 360) on xpath=//input[@id='under_18']
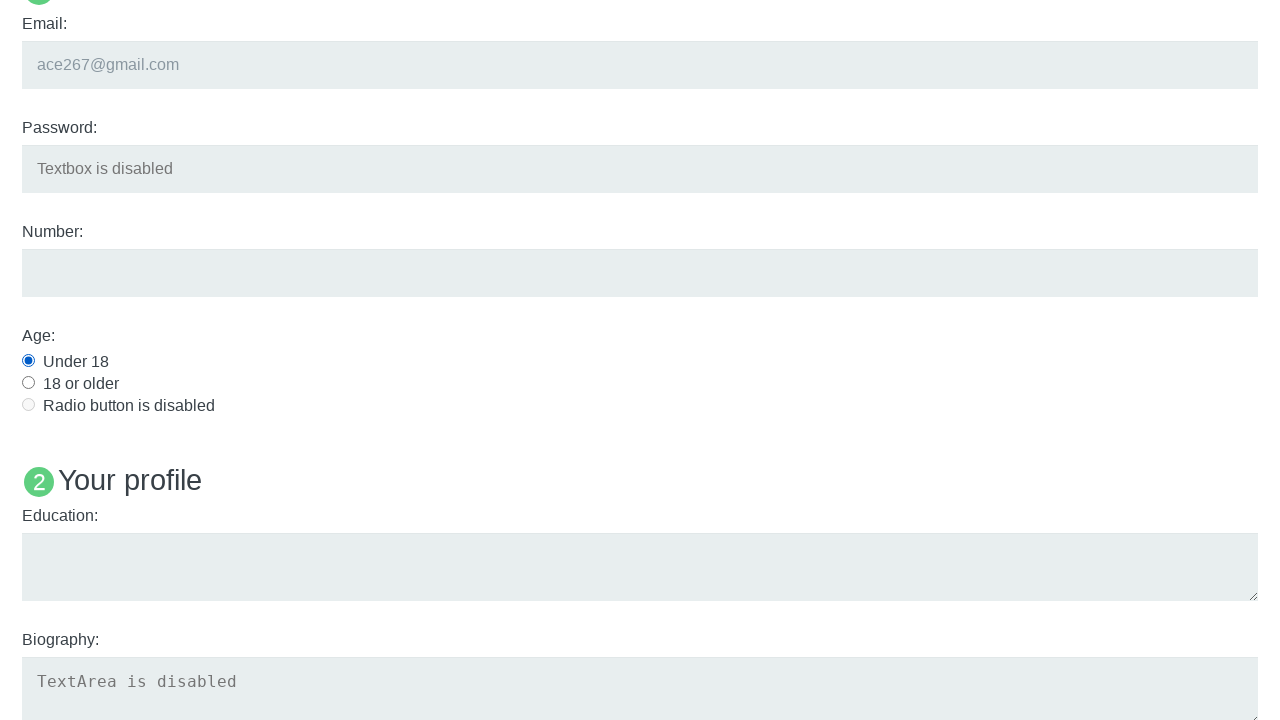

Education field is visible
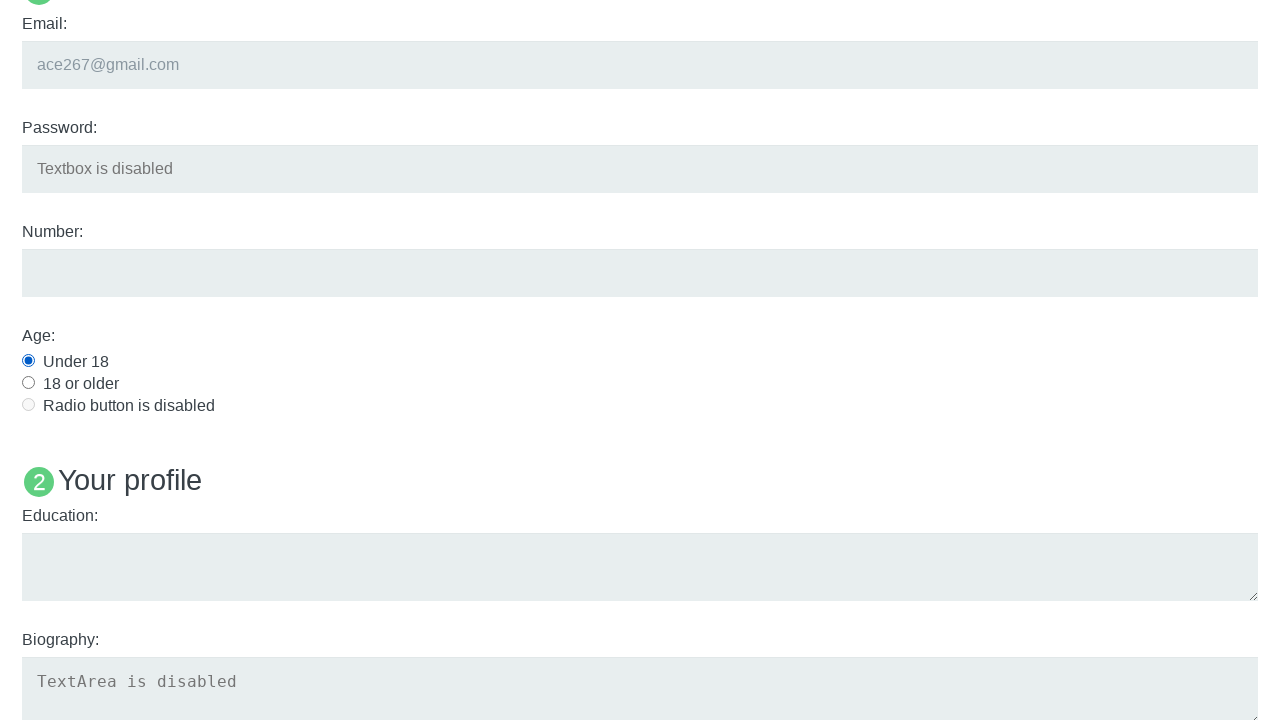

Filled education field with 'automation testing' on xpath=//textarea[@id='edu']
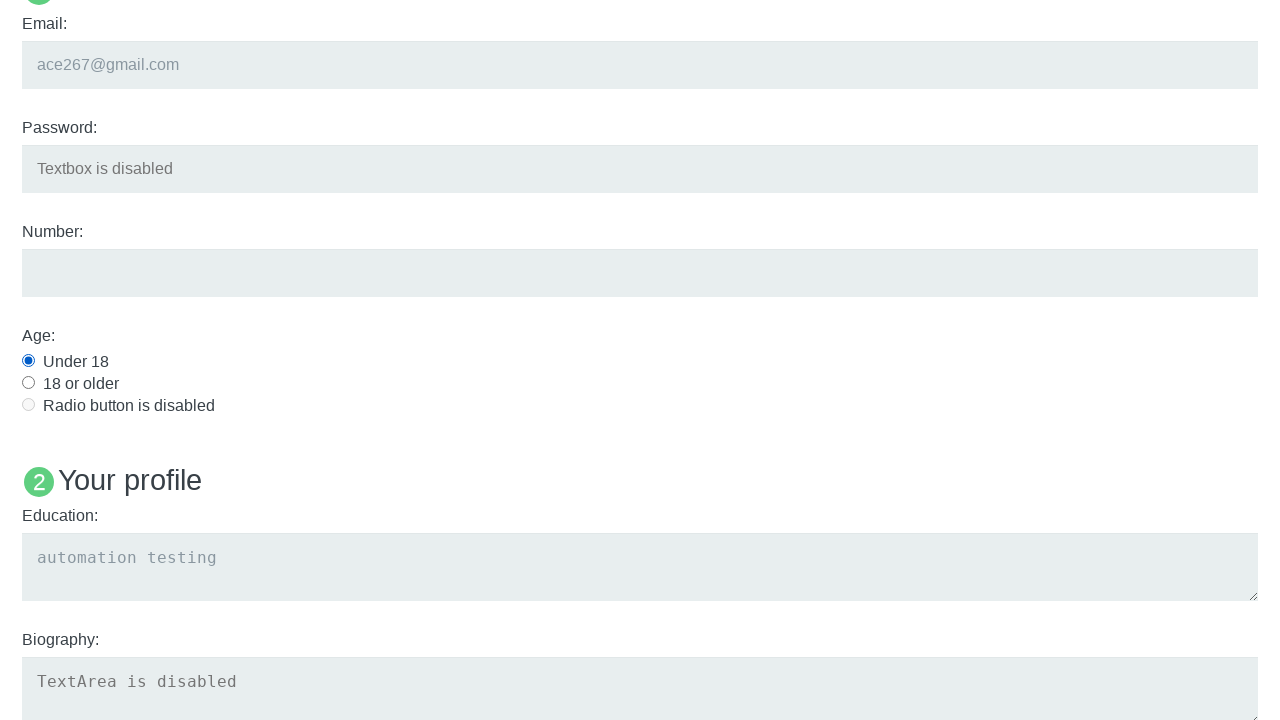

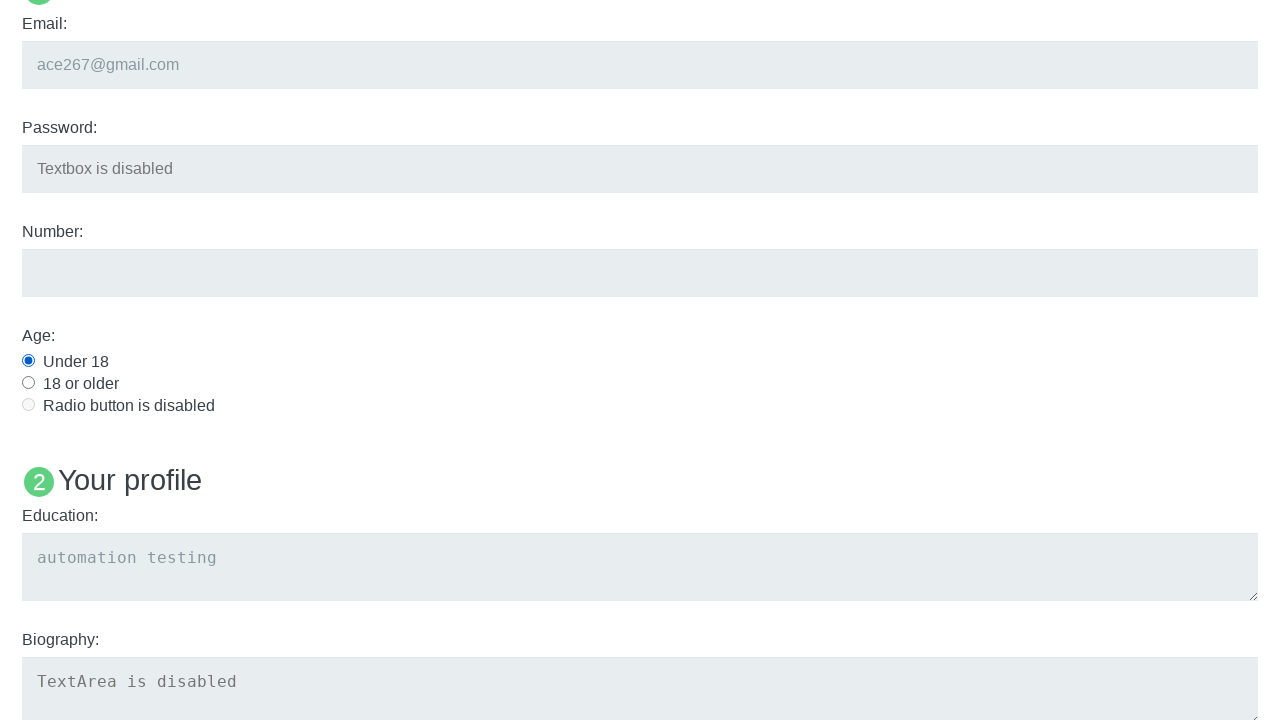